Tests file upload functionality by selecting a file using the file input element on a test upload page.

Starting URL: https://testeroprogramowania.github.io/selenium/fileupload.html

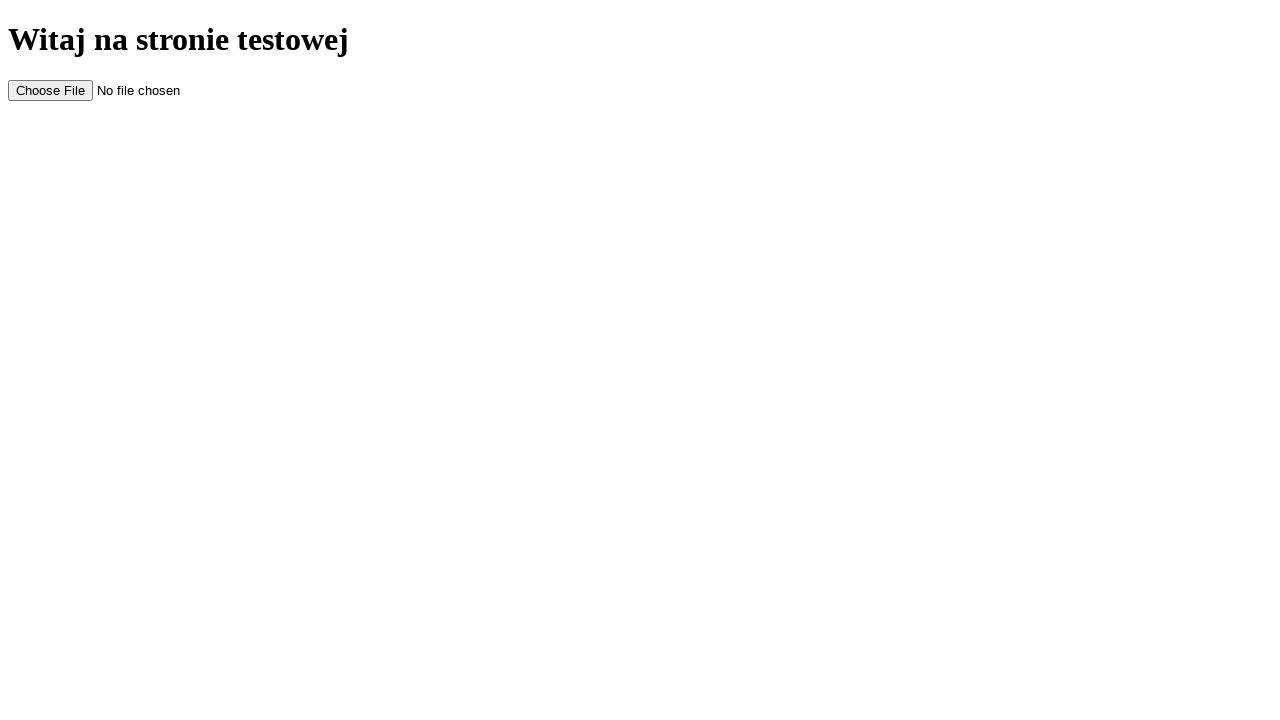

Created temporary test file for upload
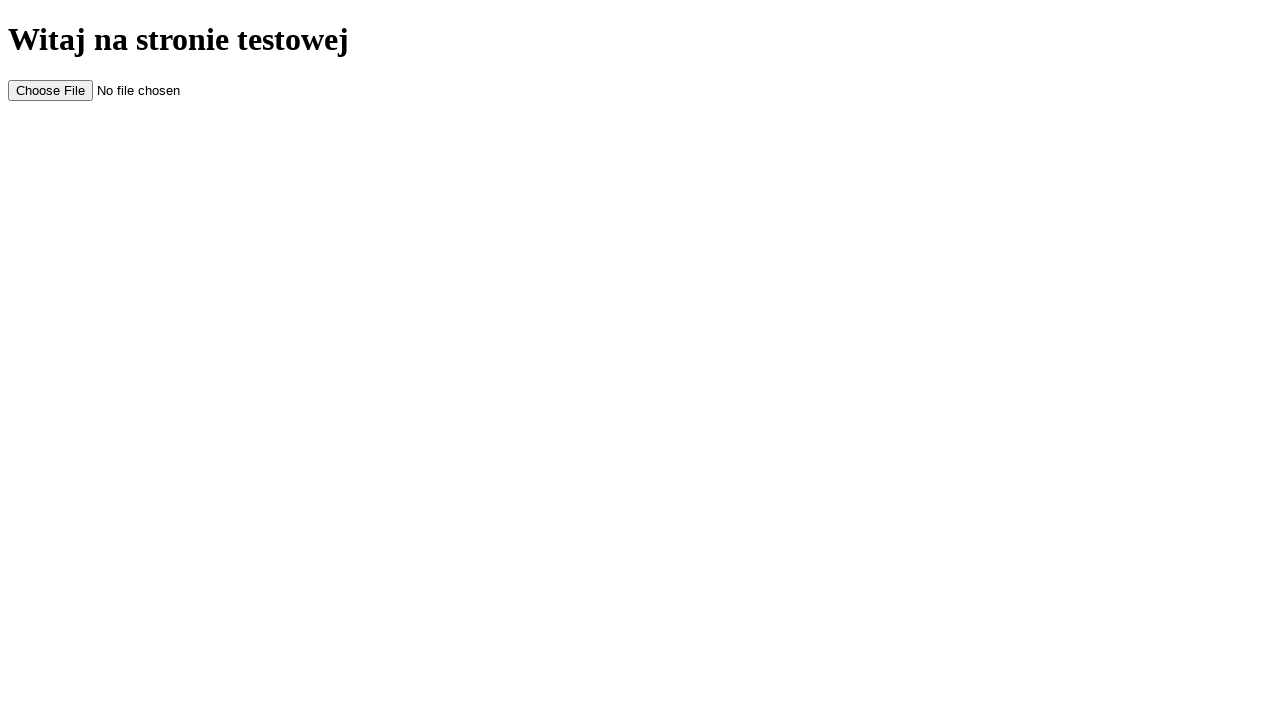

Selected file for upload using file input element
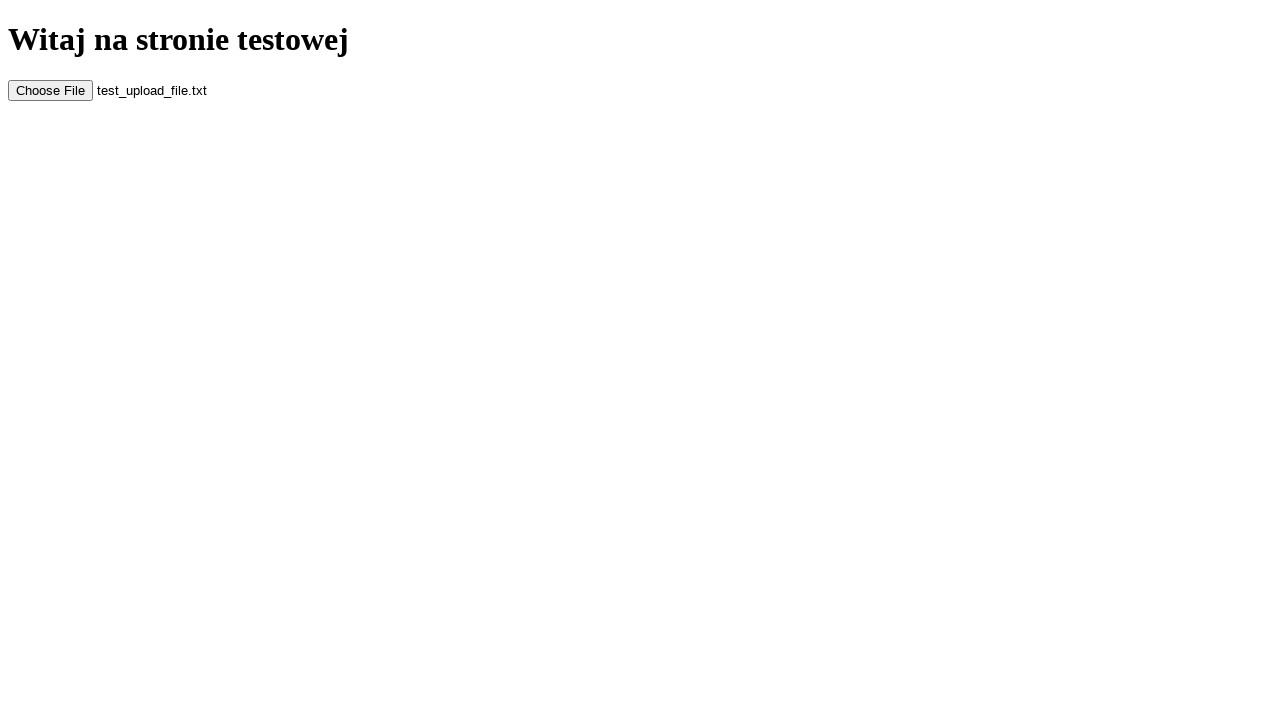

Waited for file upload processing to complete
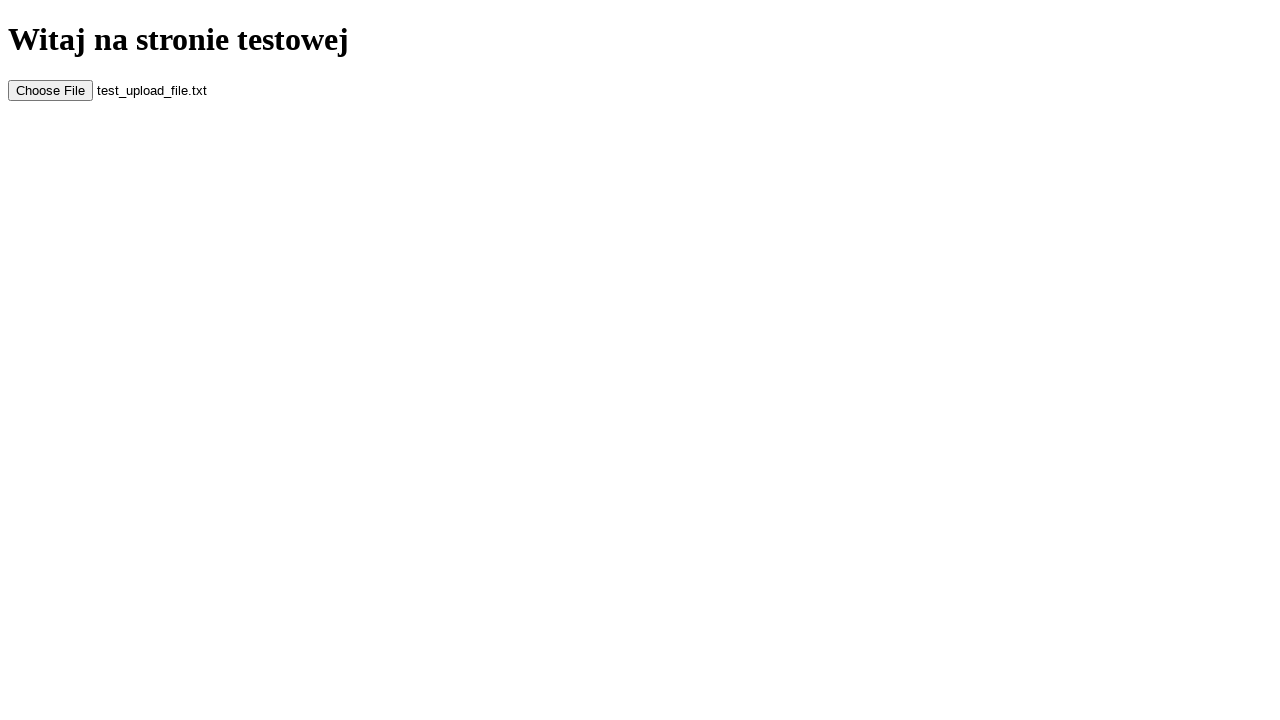

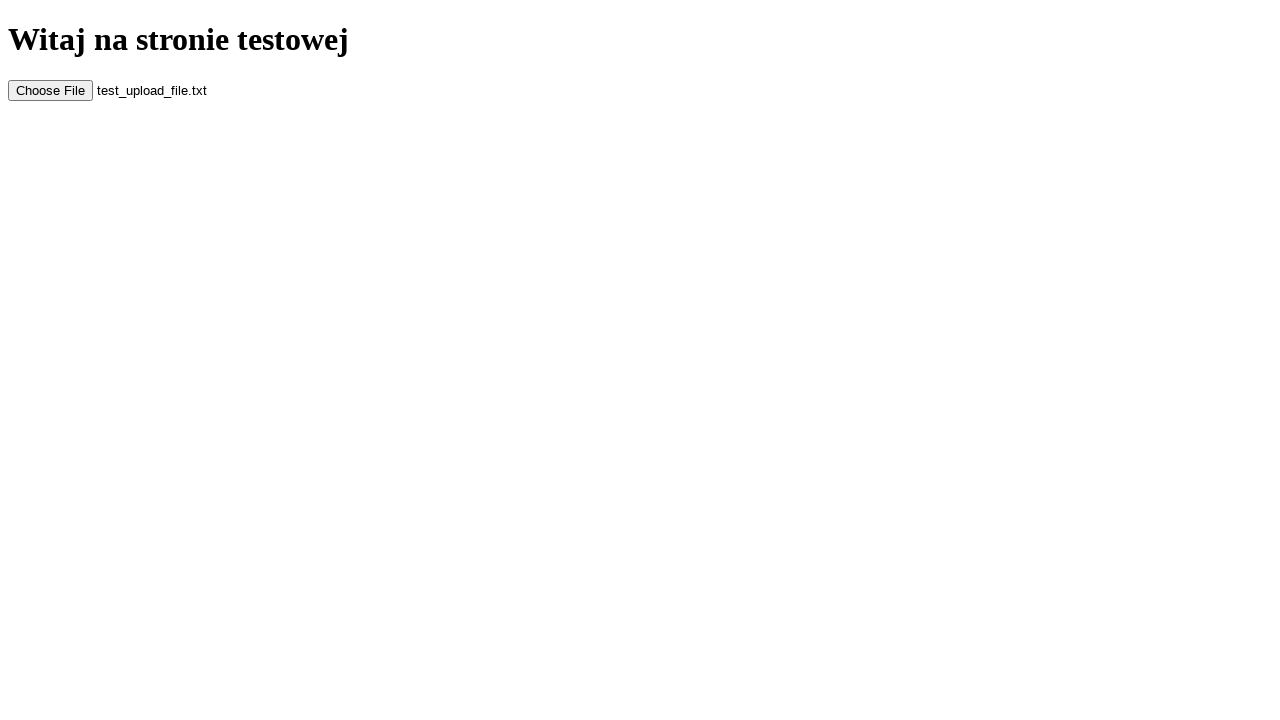